Tests adding a single item (Potato) to the shopping cart on an e-commerce practice site by searching through product names and clicking the add to cart button.

Starting URL: https://rahulshettyacademy.com/seleniumPractise/#/

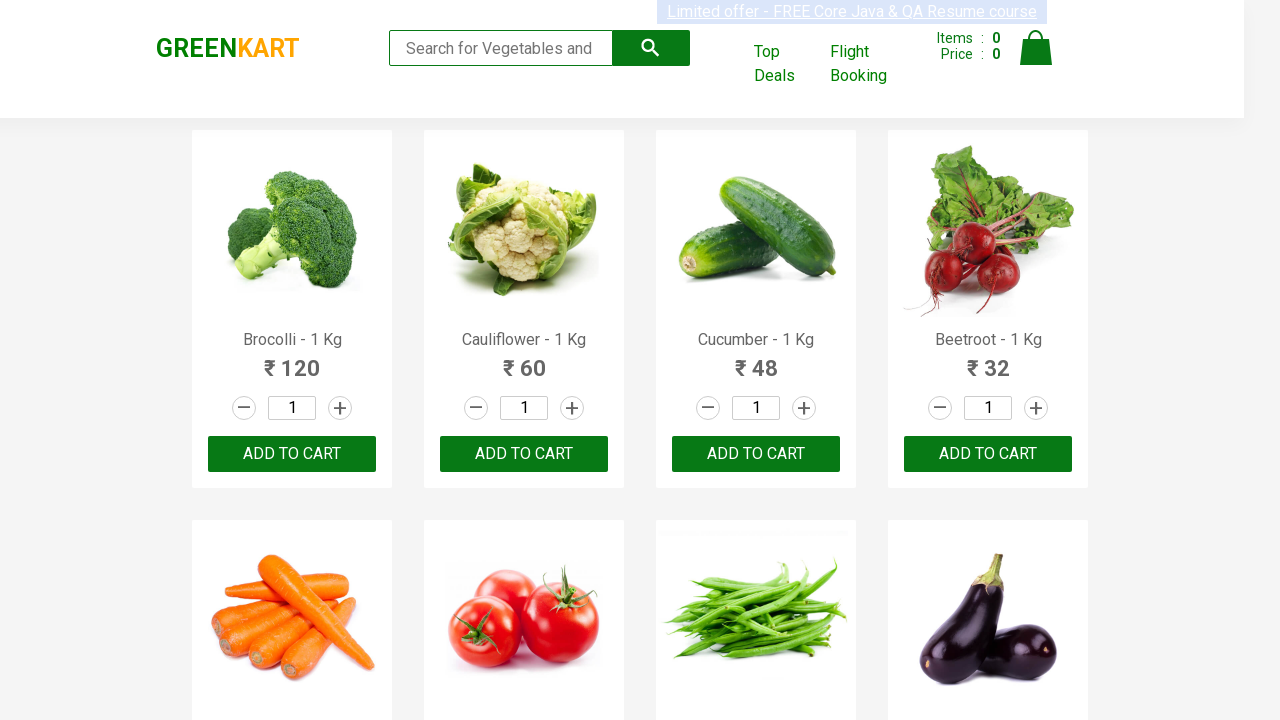

Waited for product names to load on the page
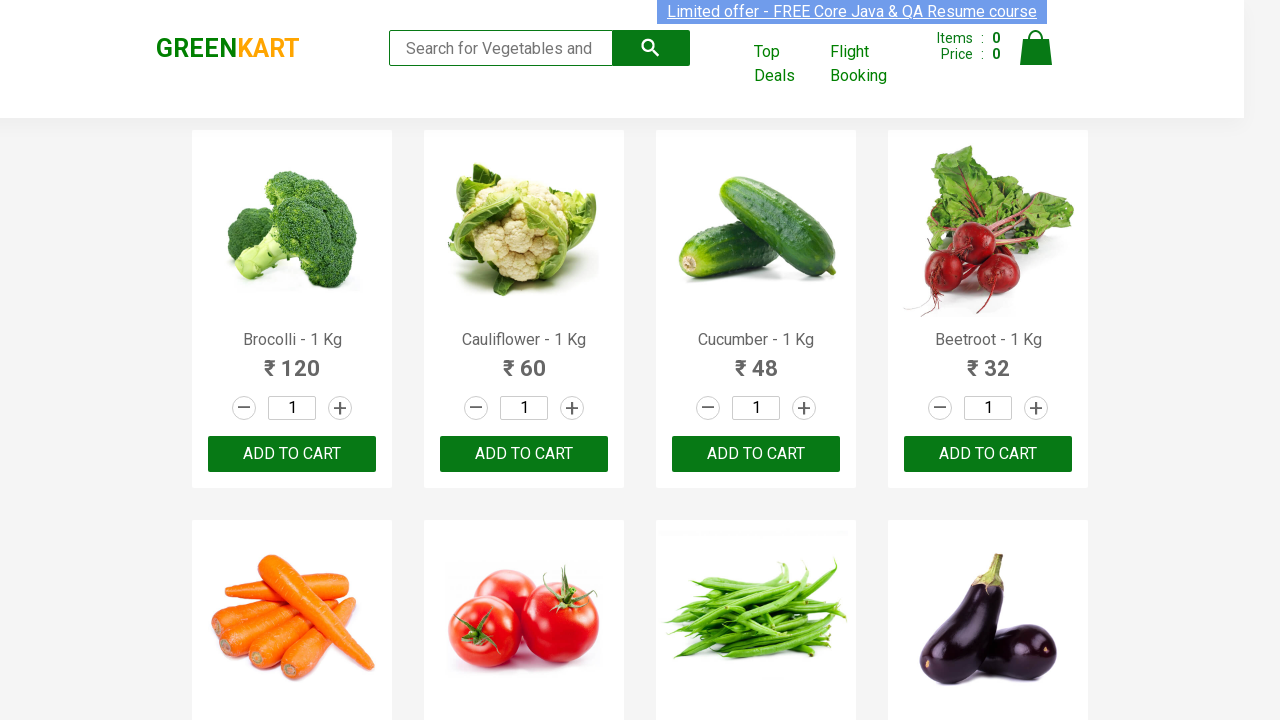

Retrieved all product elements from the page
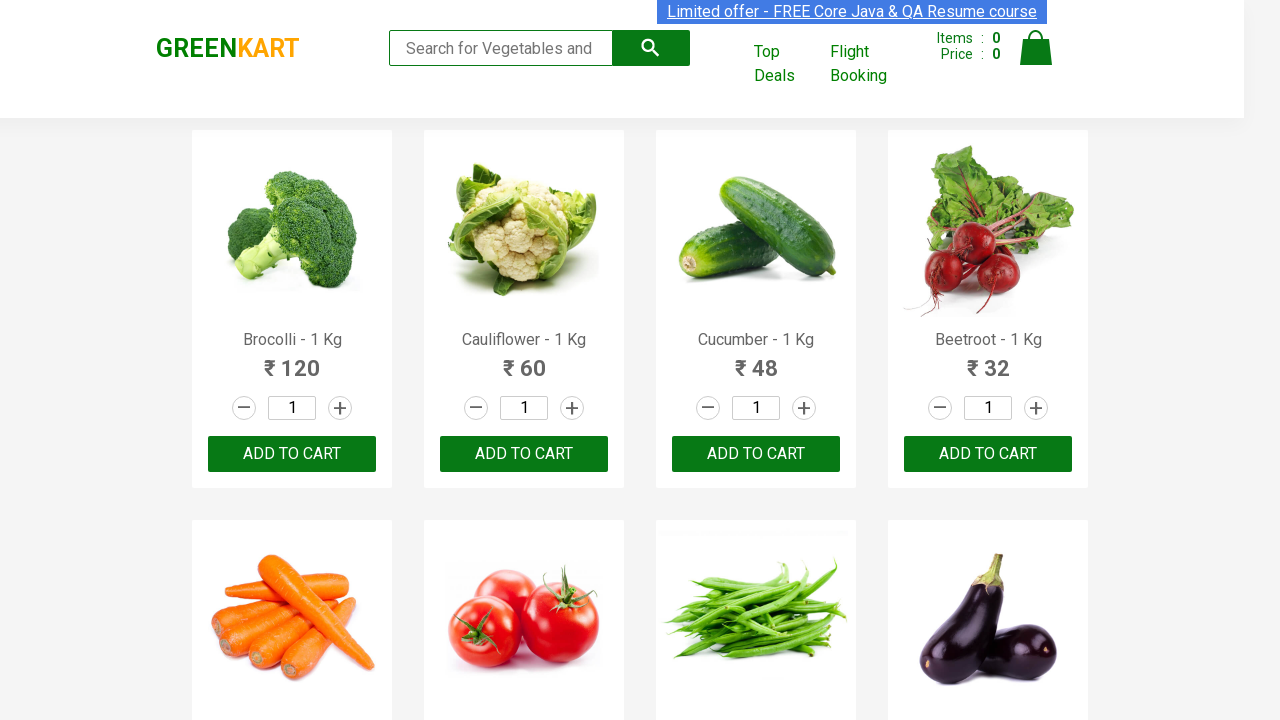

Found Potato product and clicked the Add to Cart button at (756, 360) on div.product-action button[type='button'] >> nth=10
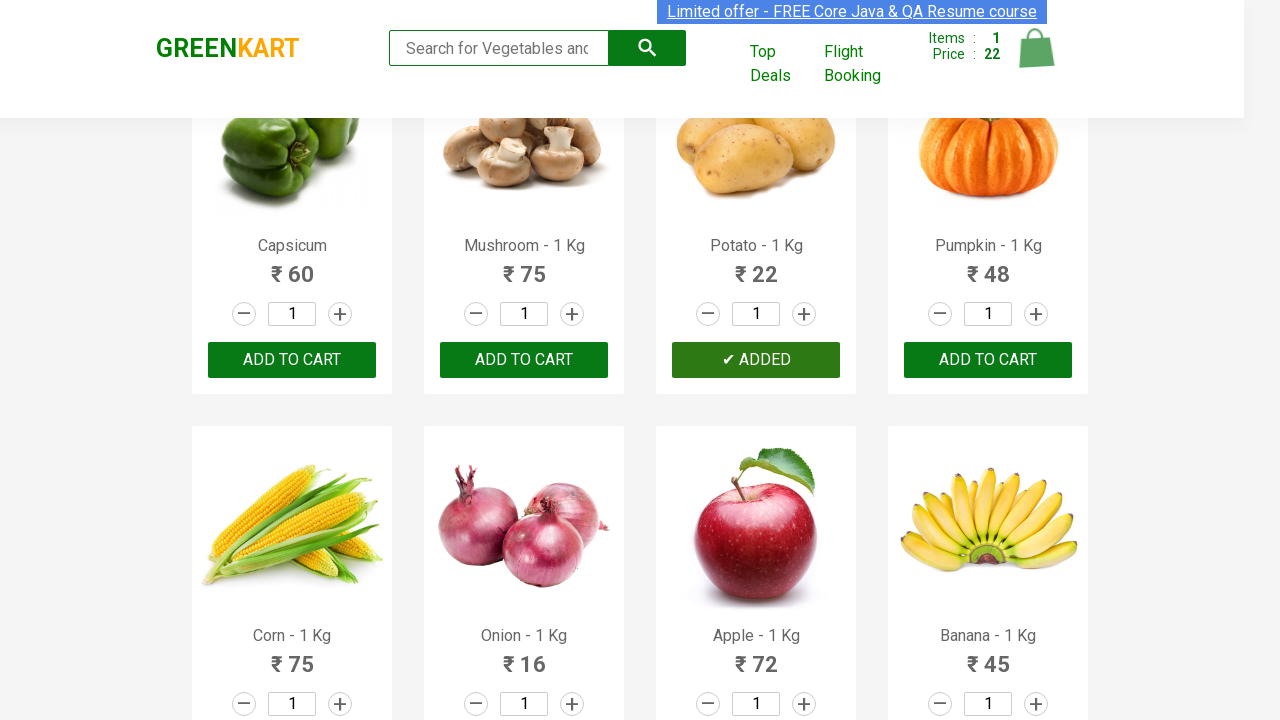

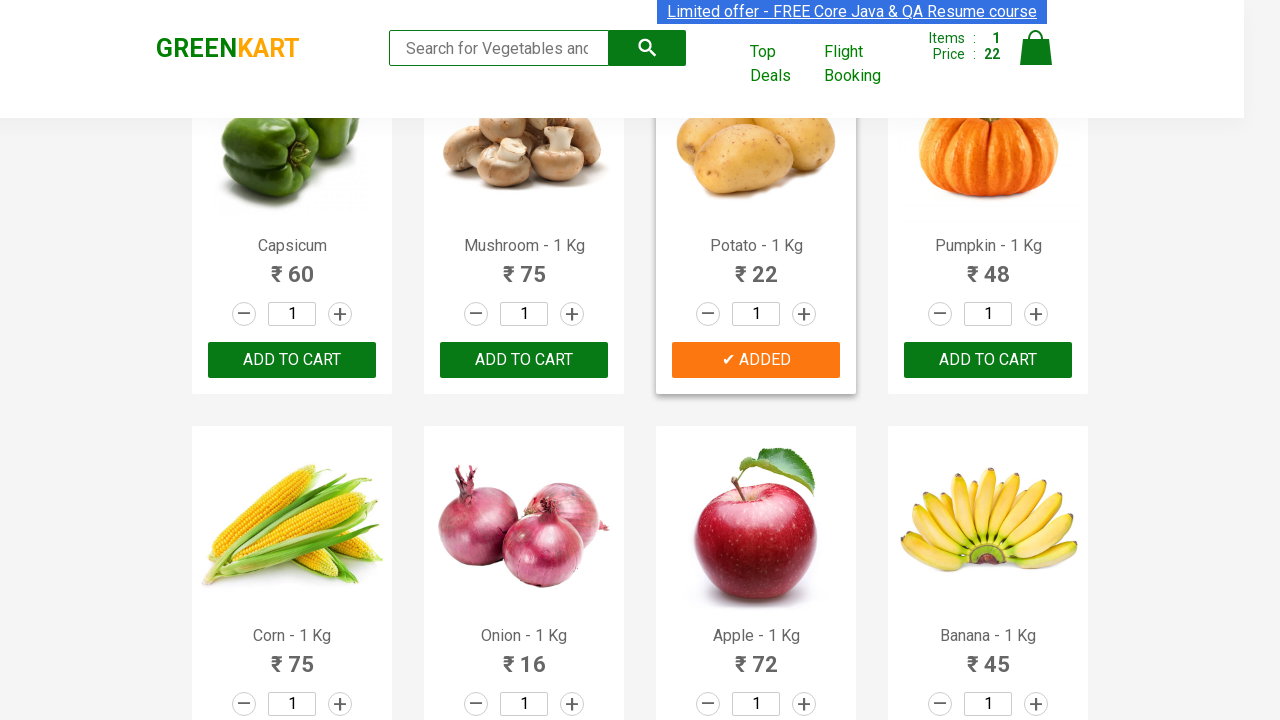